Tests the flight booking flow on BlazeDemo by selecting a flight, then filling out passenger information and payment details to complete a purchase.

Starting URL: https://www.blazedemo.com/

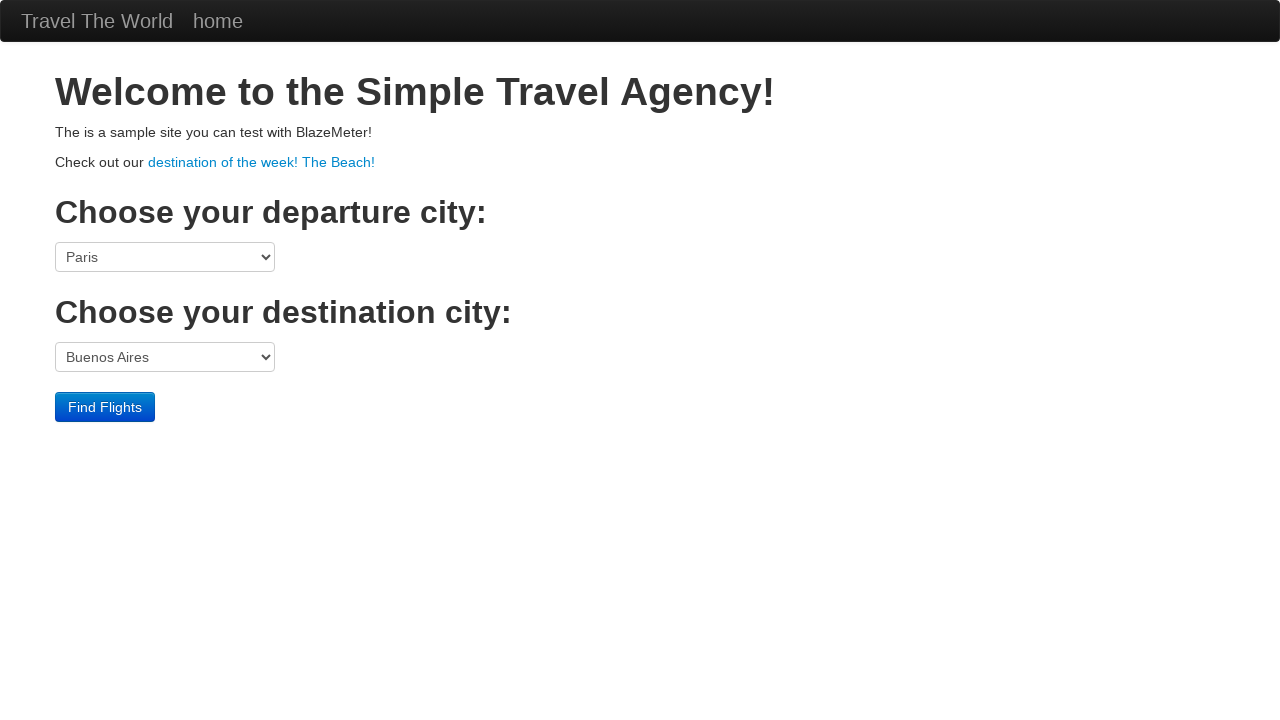

Clicked 'Find Flights' button to search for available flights at (105, 407) on .btn-primary
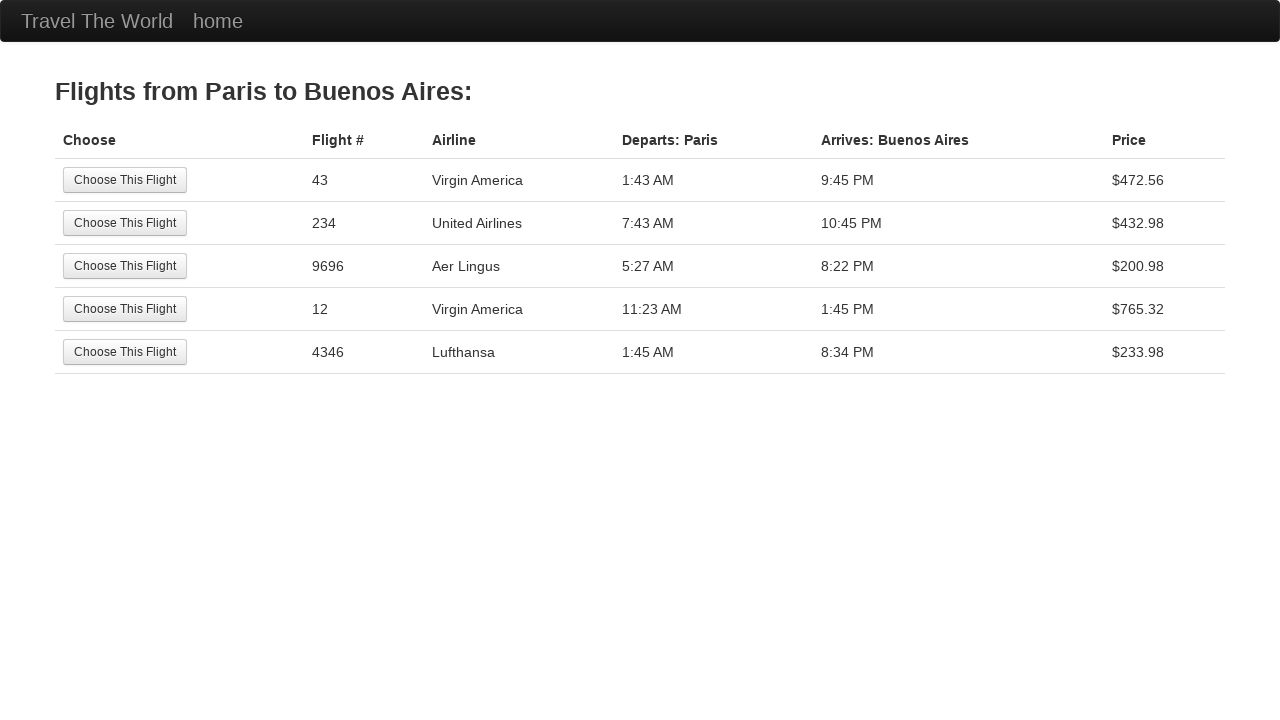

Selected the second flight option from results at (125, 223) on tr:nth-child(2) .btn
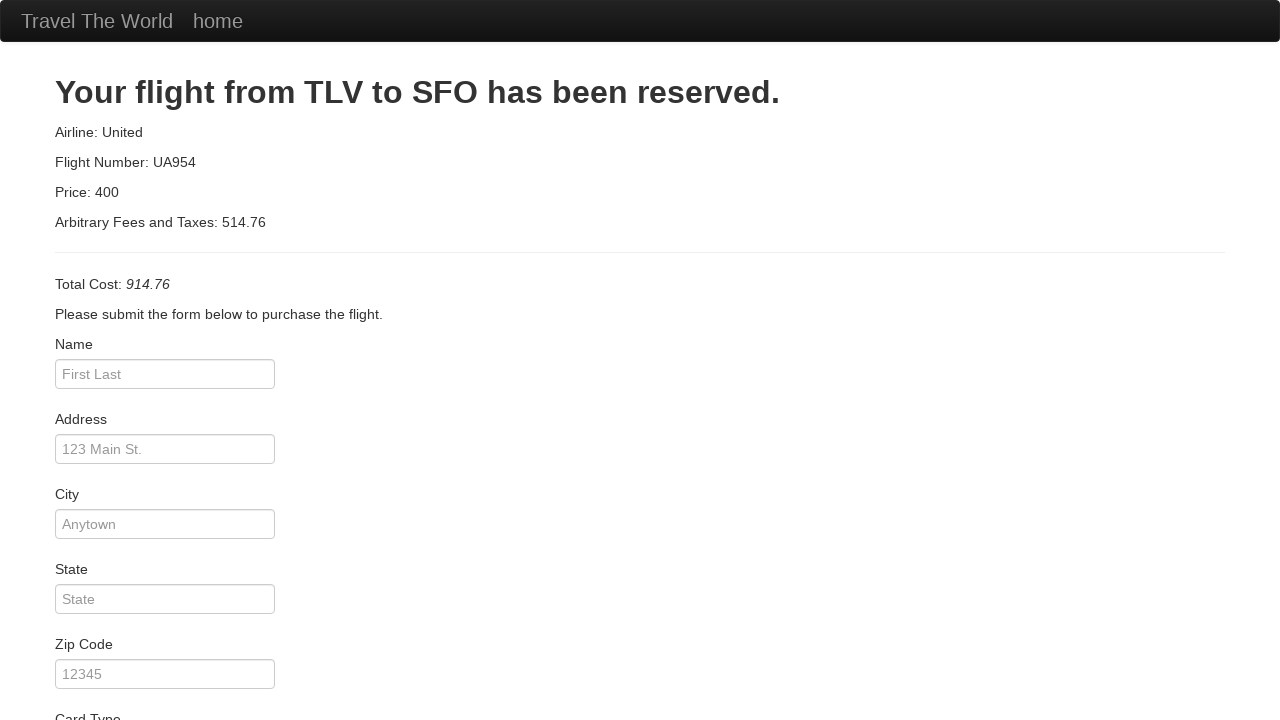

Clicked on passenger name field at (165, 374) on #inputName
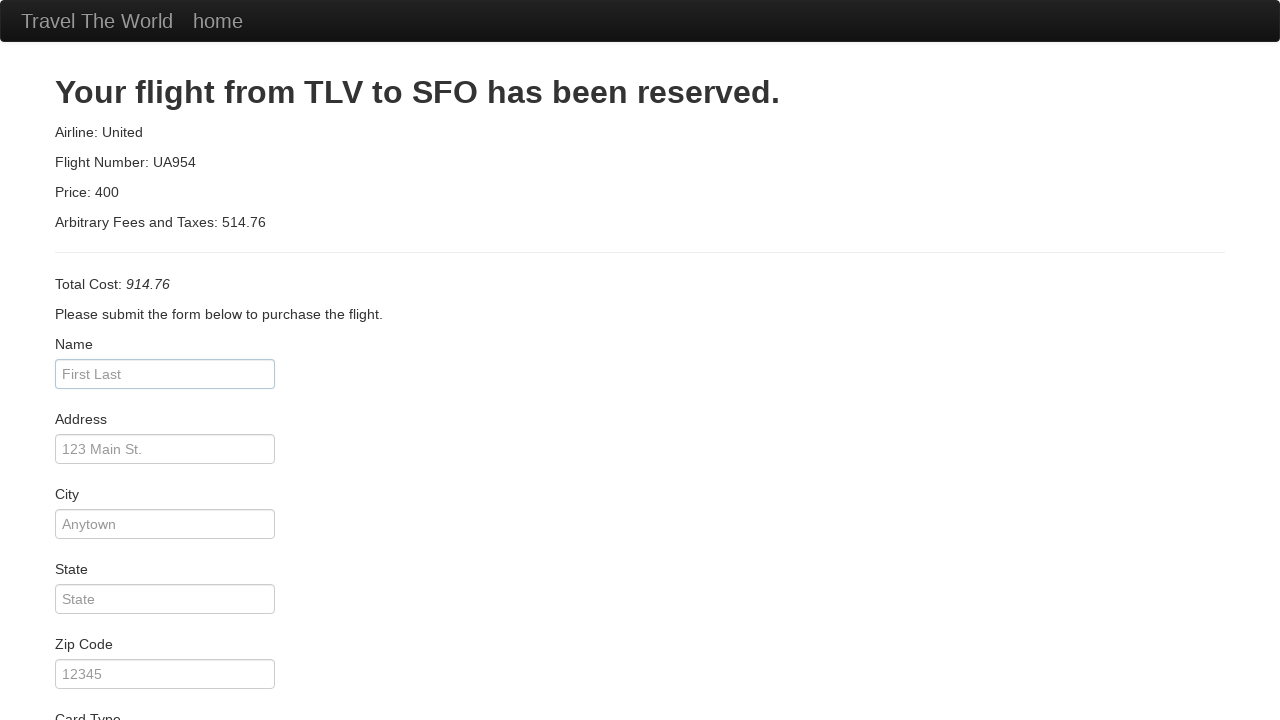

Filled passenger name field with 'Sergio' on #inputName
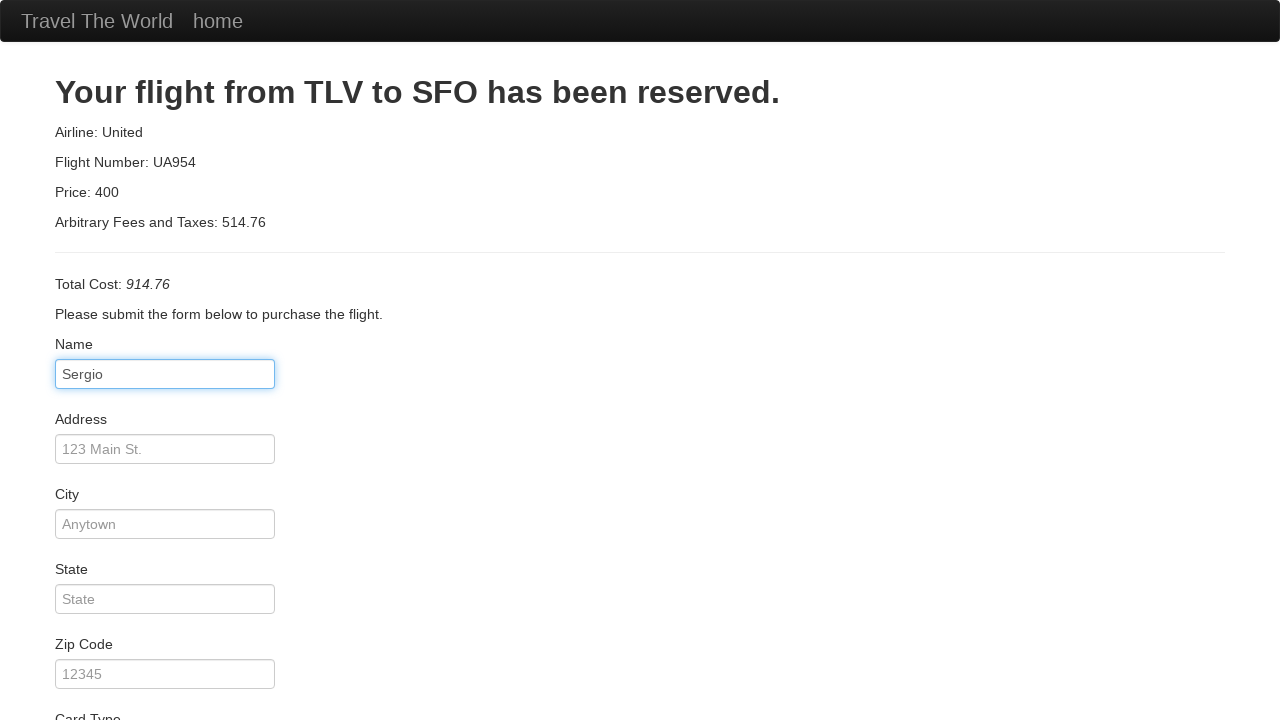

Filled address field with 'Rua X' on #address
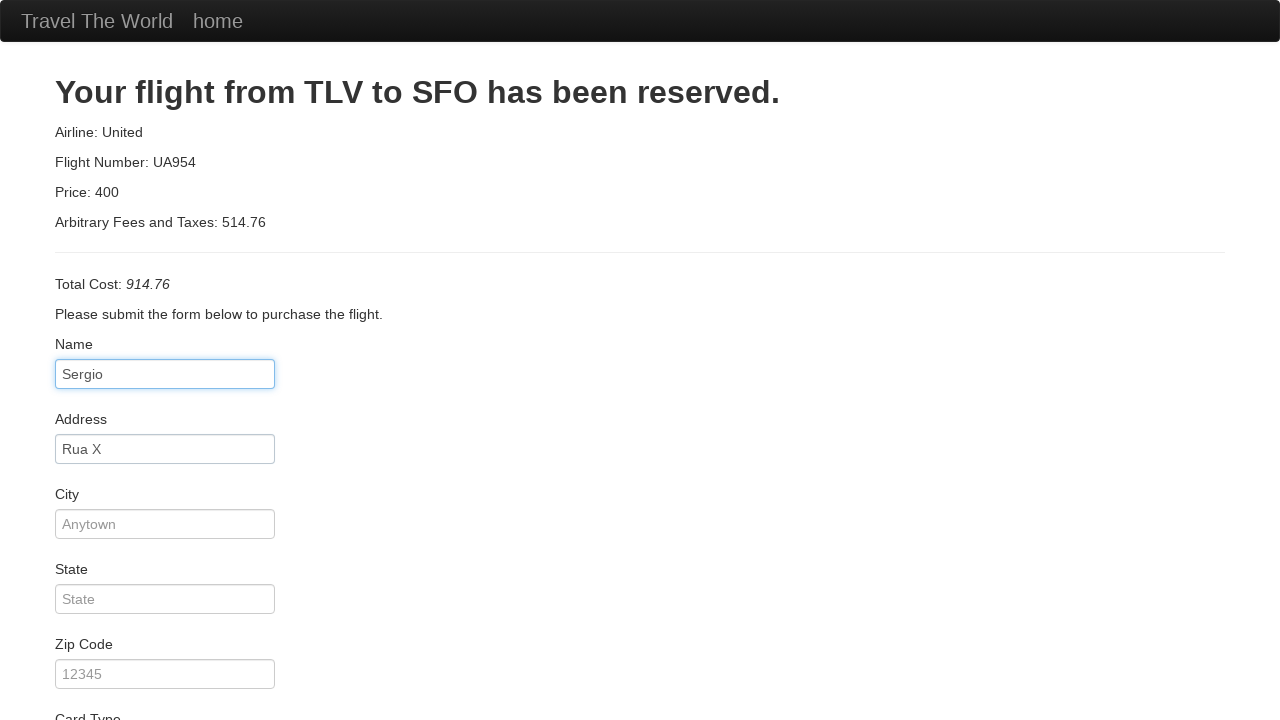

Filled city field with 'Goiania' on #city
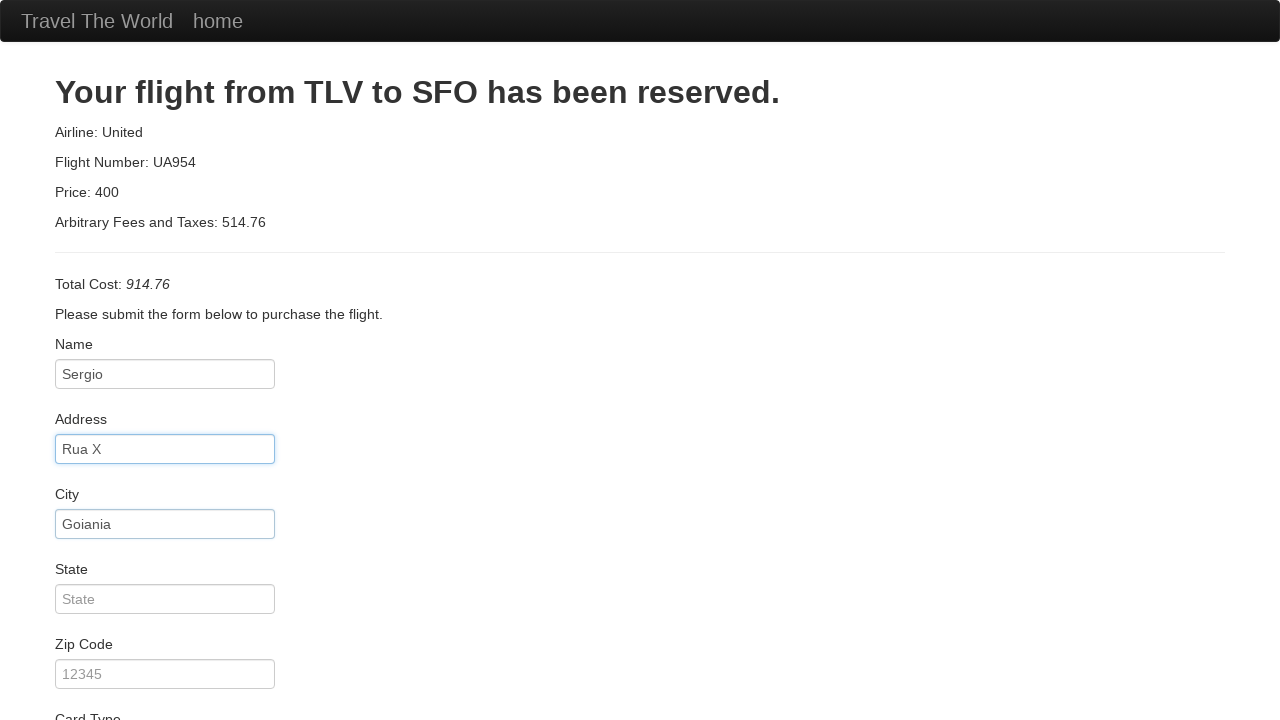

Filled state field with 'Goiás' on #state
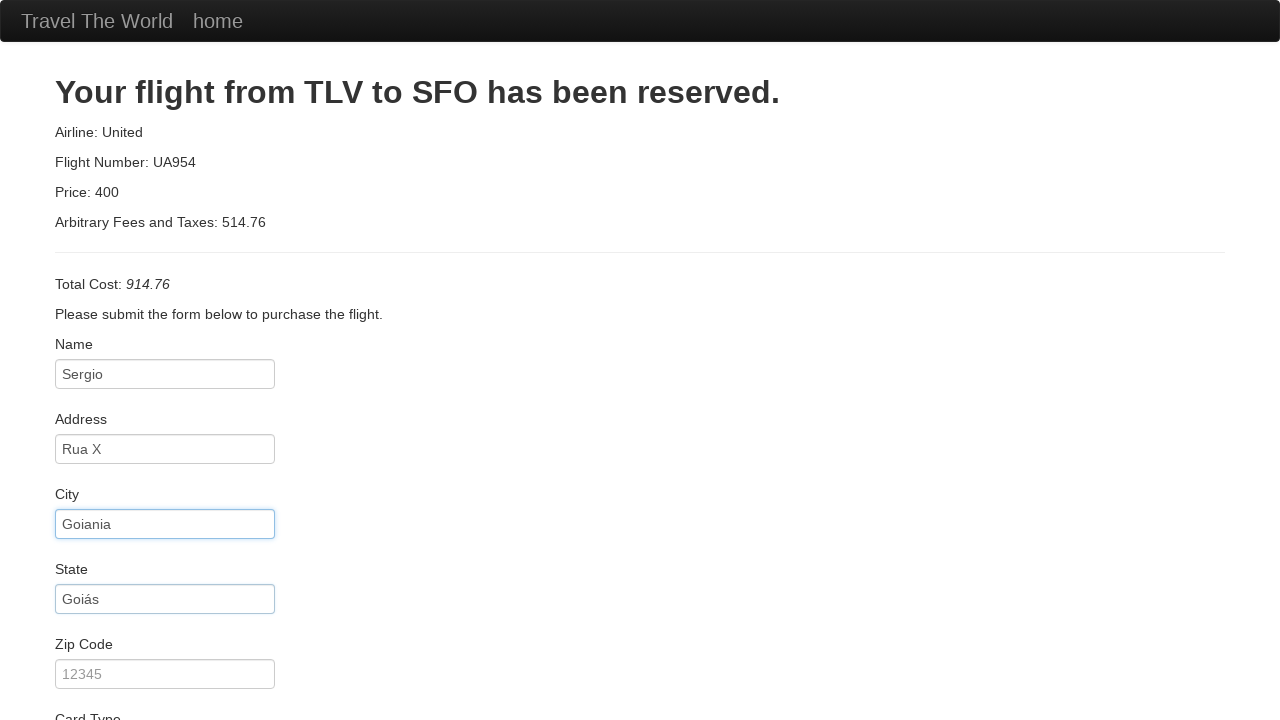

Filled zip code field with '74000' on #zipCode
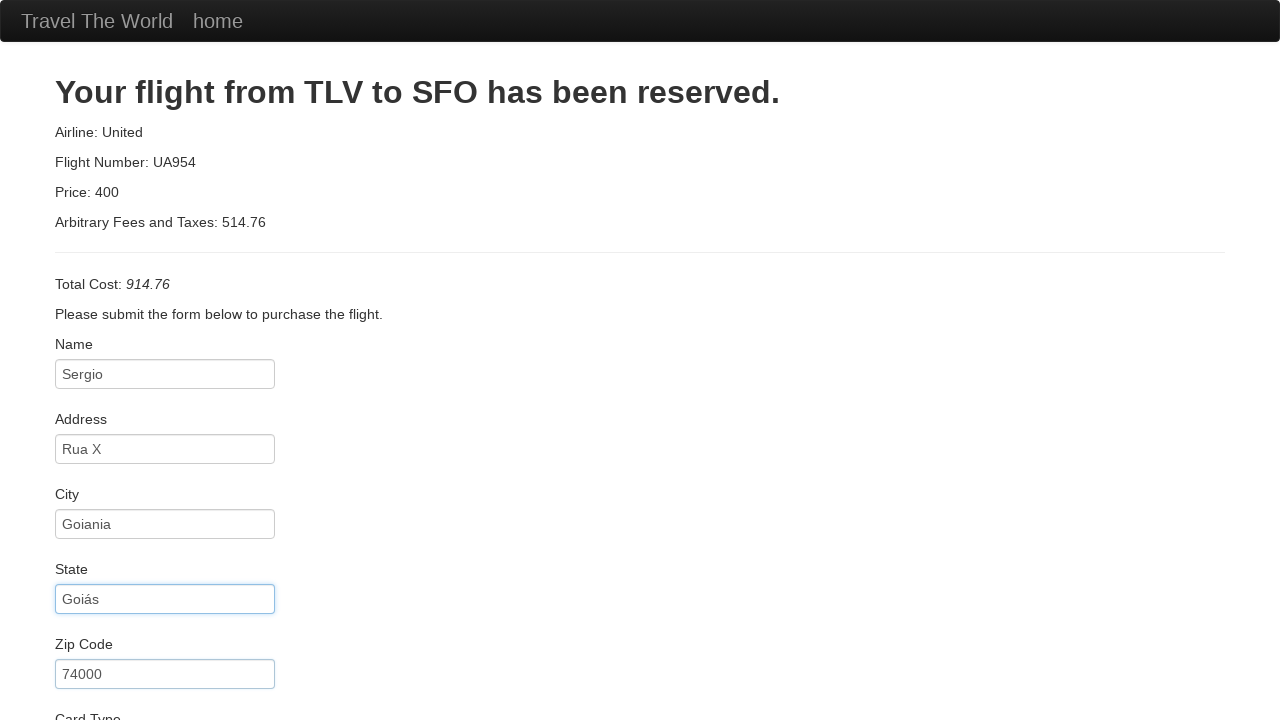

Clicked on credit card number field at (165, 380) on #creditCardNumber
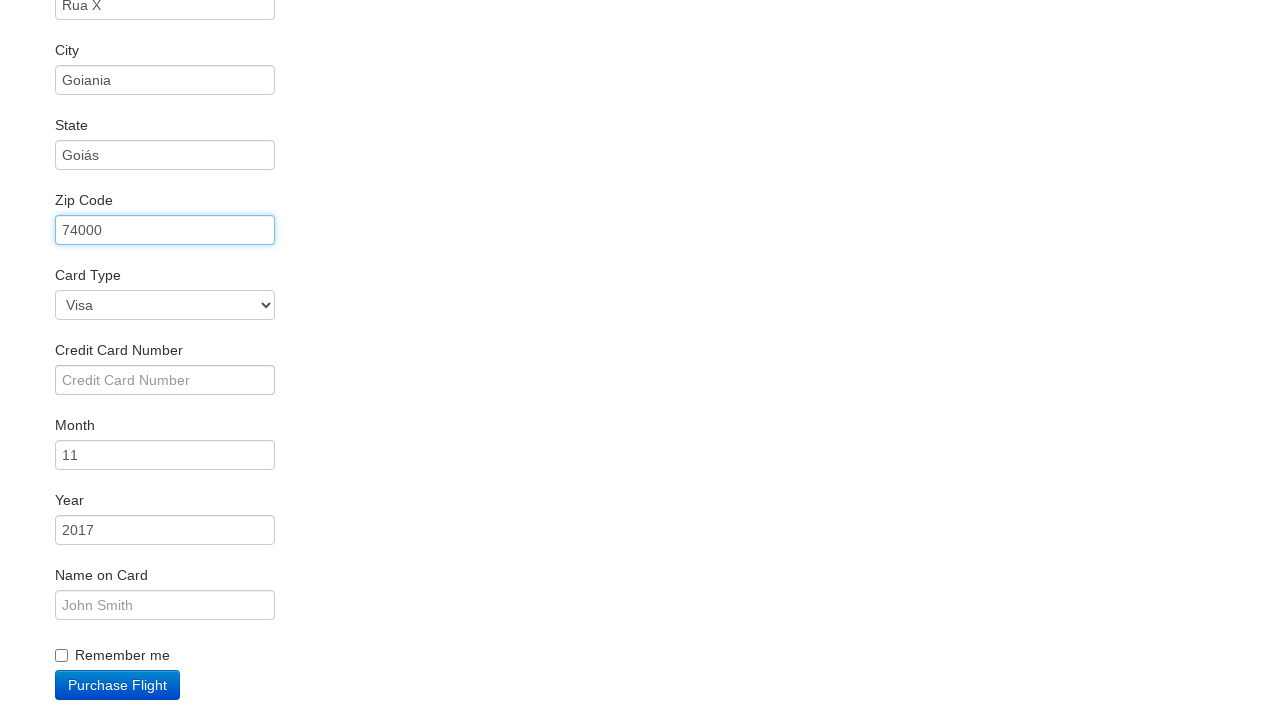

Filled credit card number field with '12312313131' on #creditCardNumber
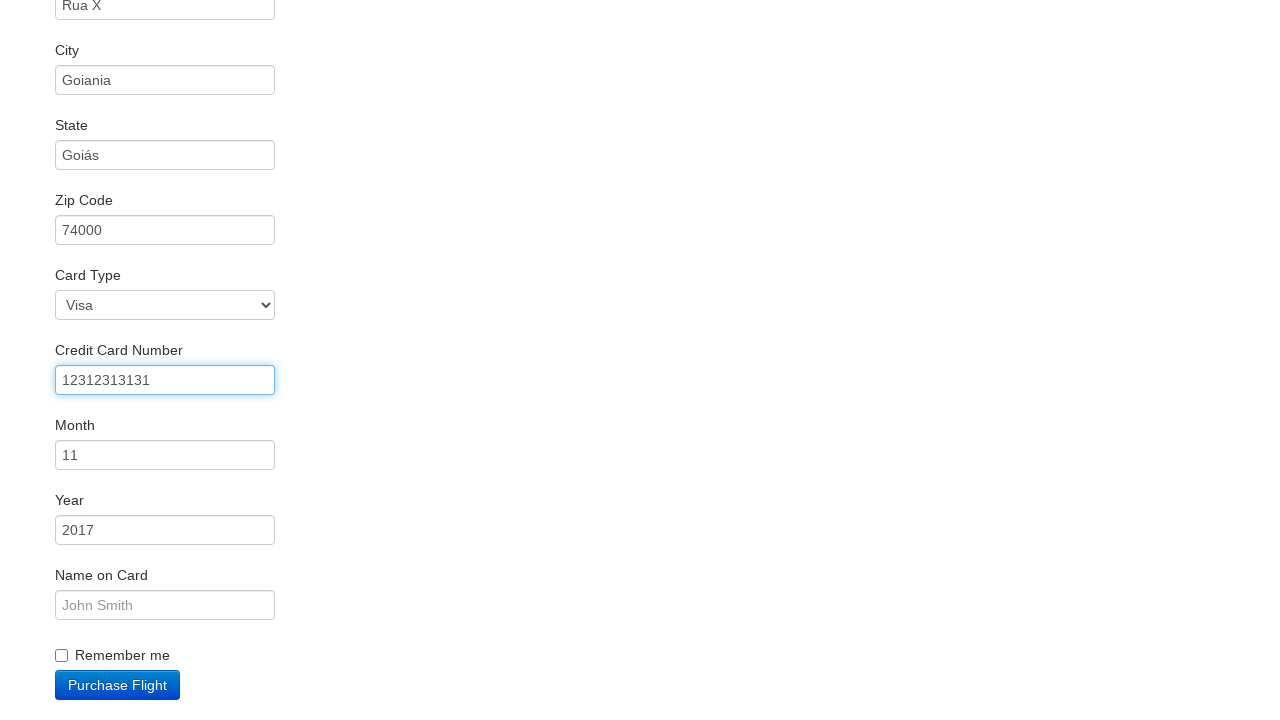

Double-clicked on credit card month field at (165, 455) on #creditCardMonth
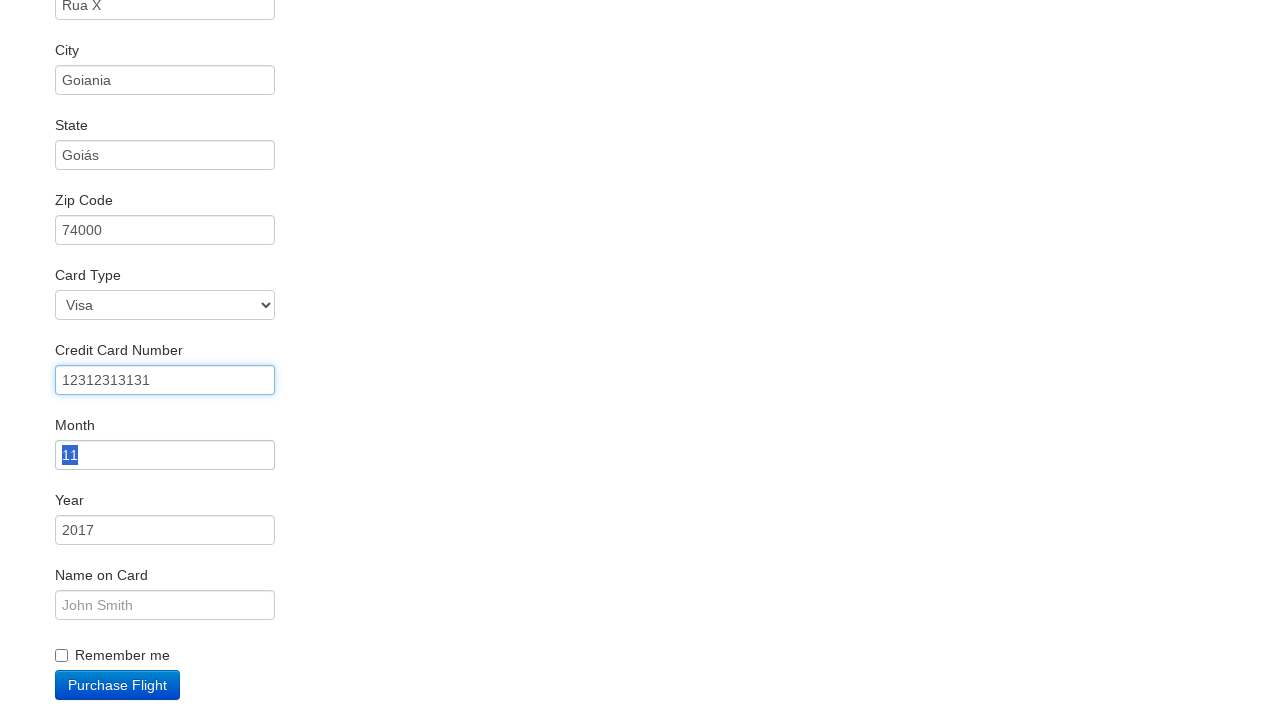

Filled credit card month field with '12' on #creditCardMonth
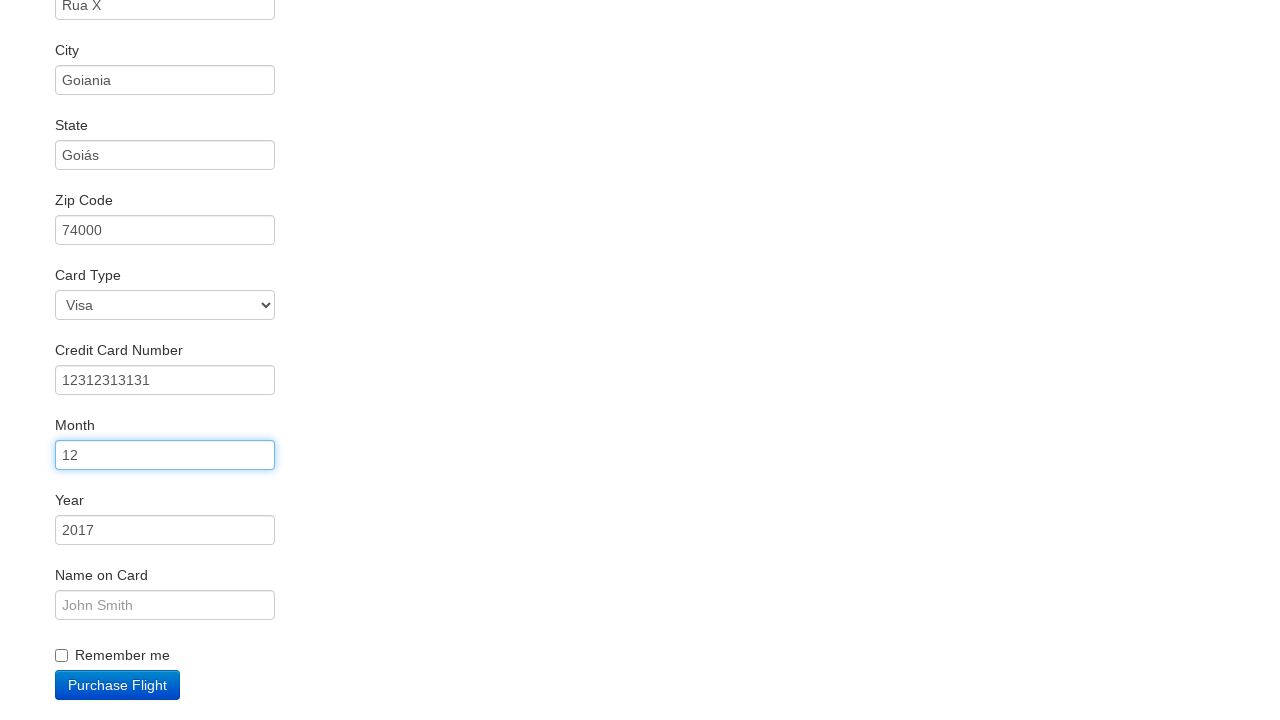

Clicked on name on card field at (165, 605) on #nameOnCard
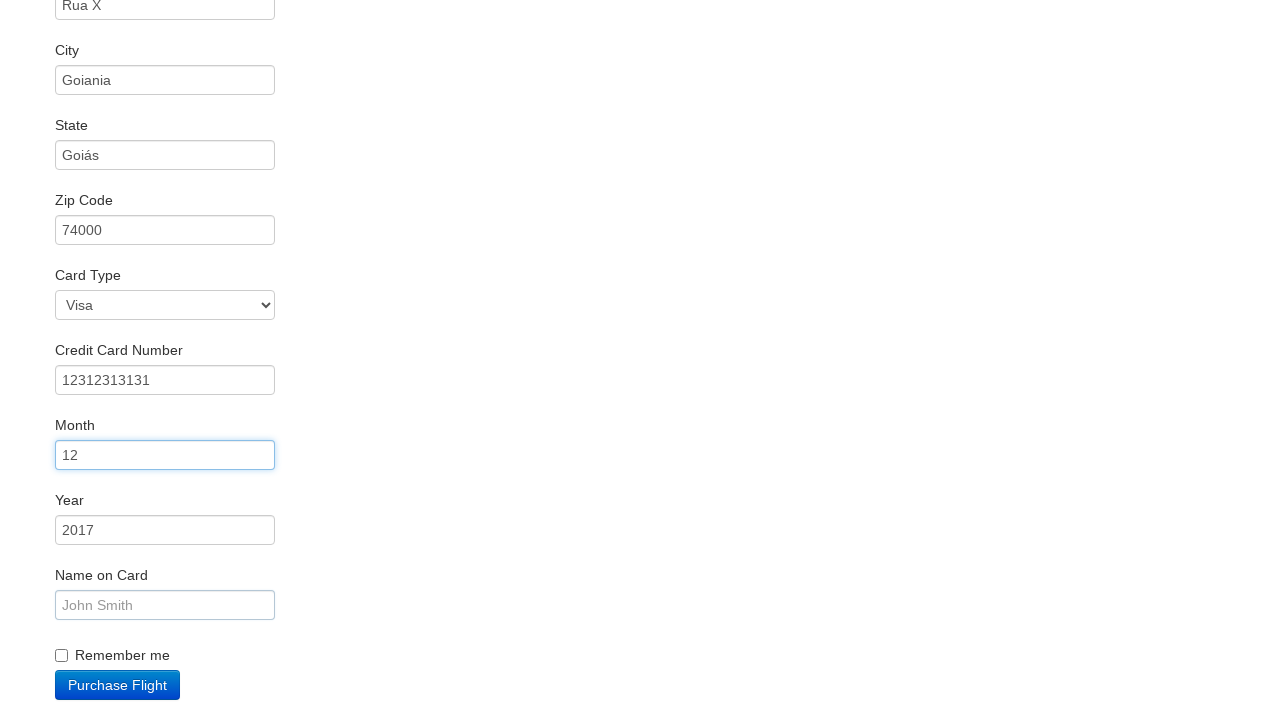

Filled name on card field with 'Sergio Santos' on #nameOnCard
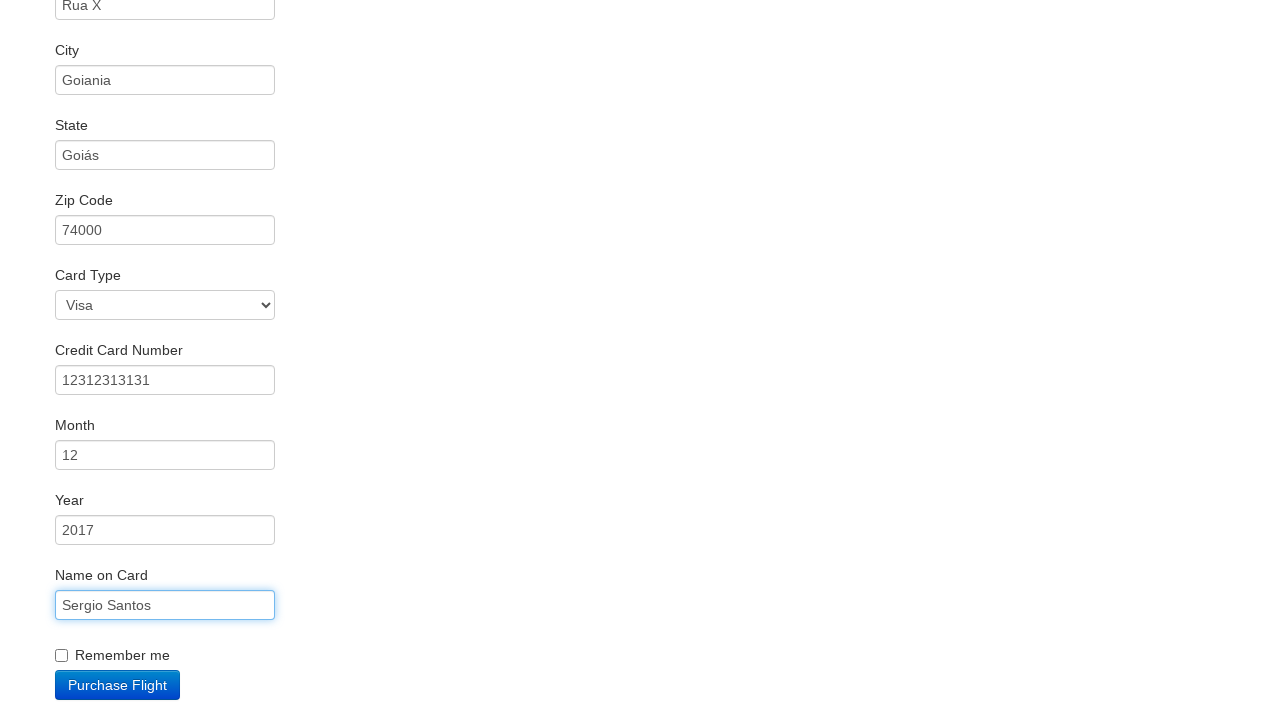

Clicked submit button to complete the purchase at (118, 685) on .btn-primary
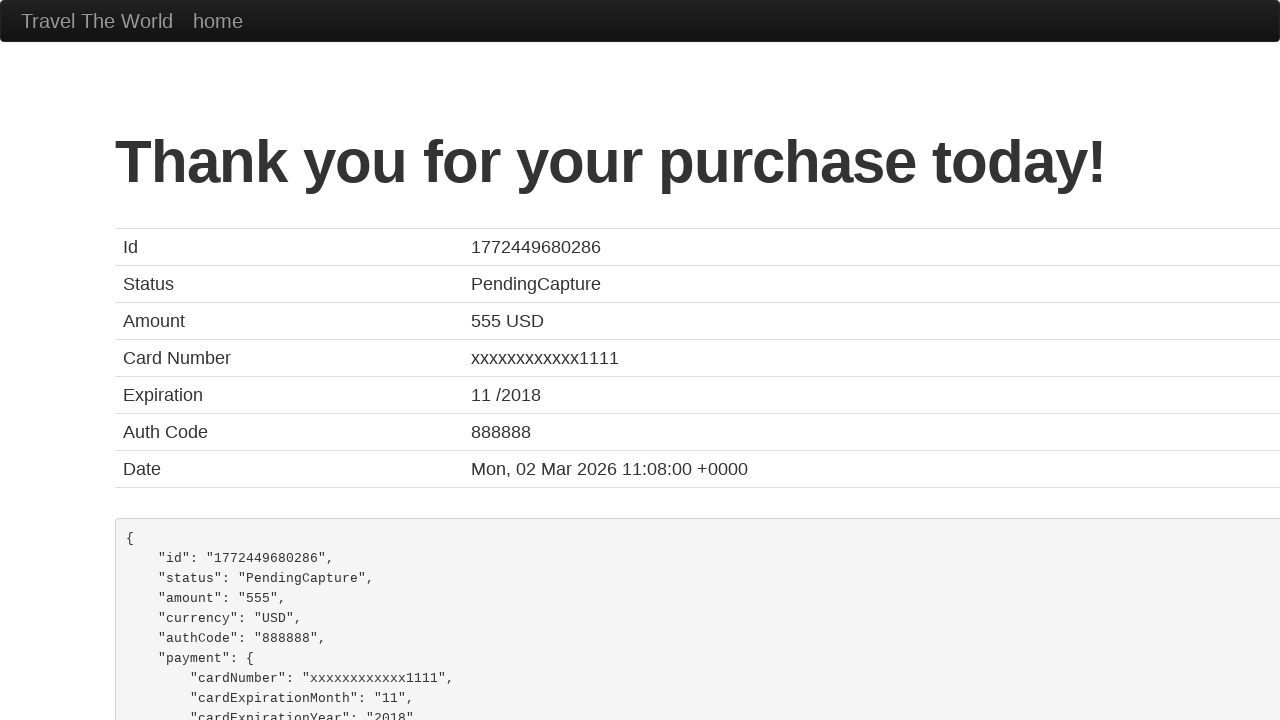

Confirmation page loaded with 'Thank you' message
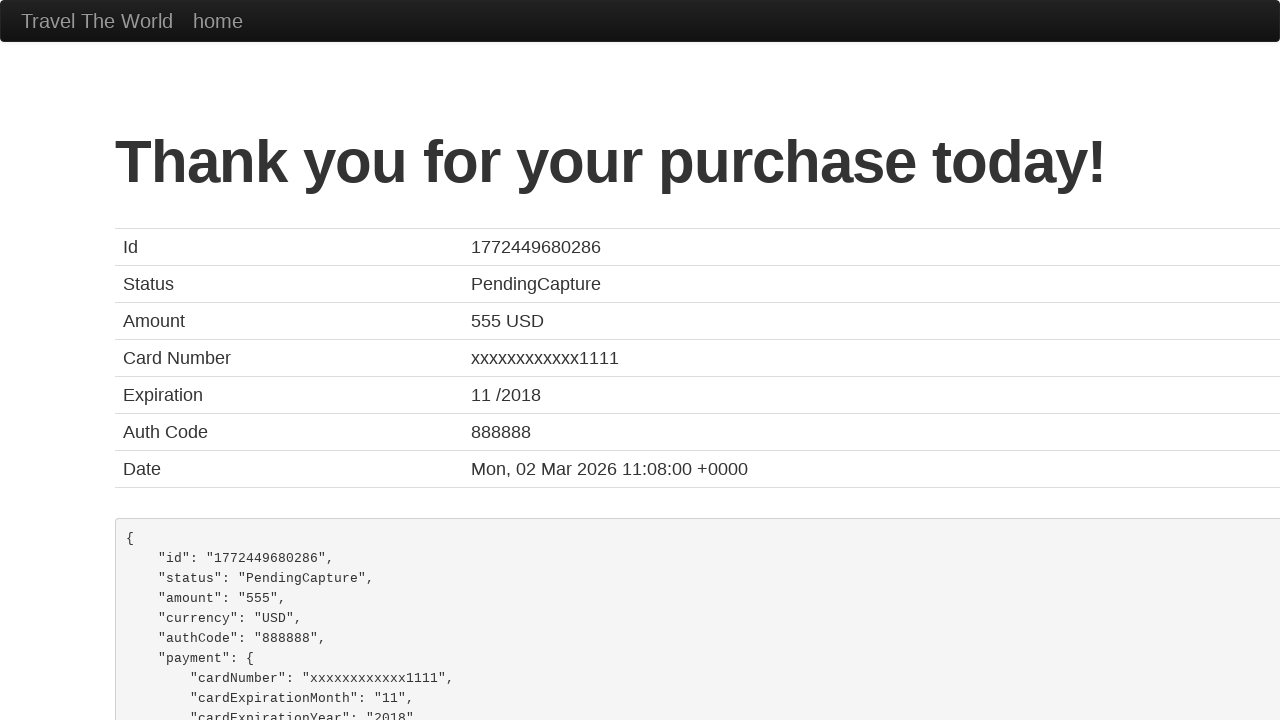

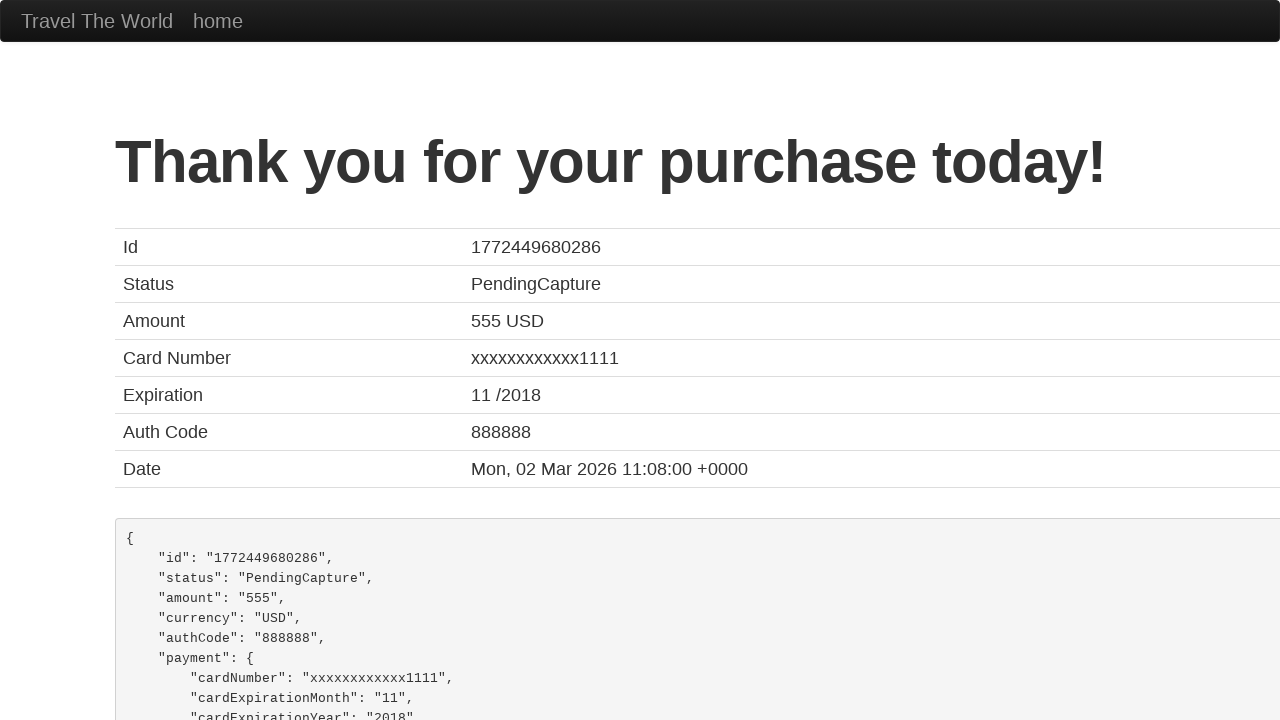